Navigates to the DemoBlaze store website and verifies that the page title contains "STORE"

Starting URL: https://www.demoblaze.com/

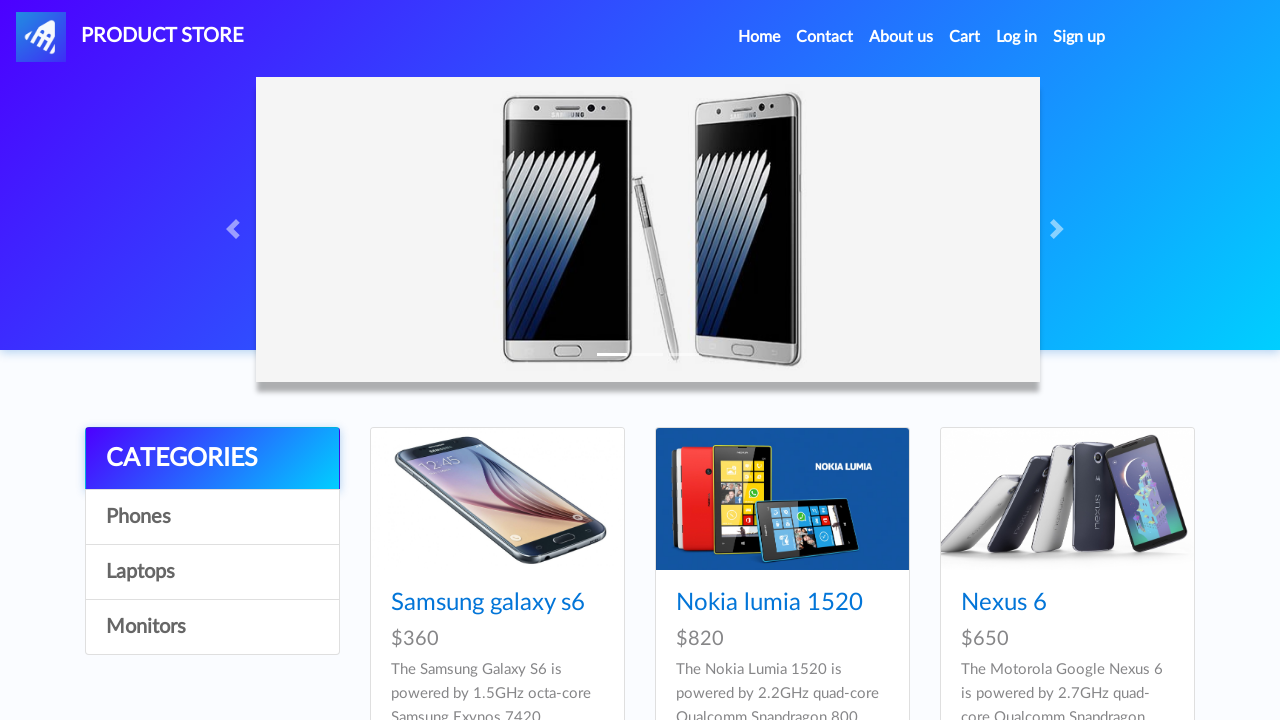

Navigated to DemoBlaze store website
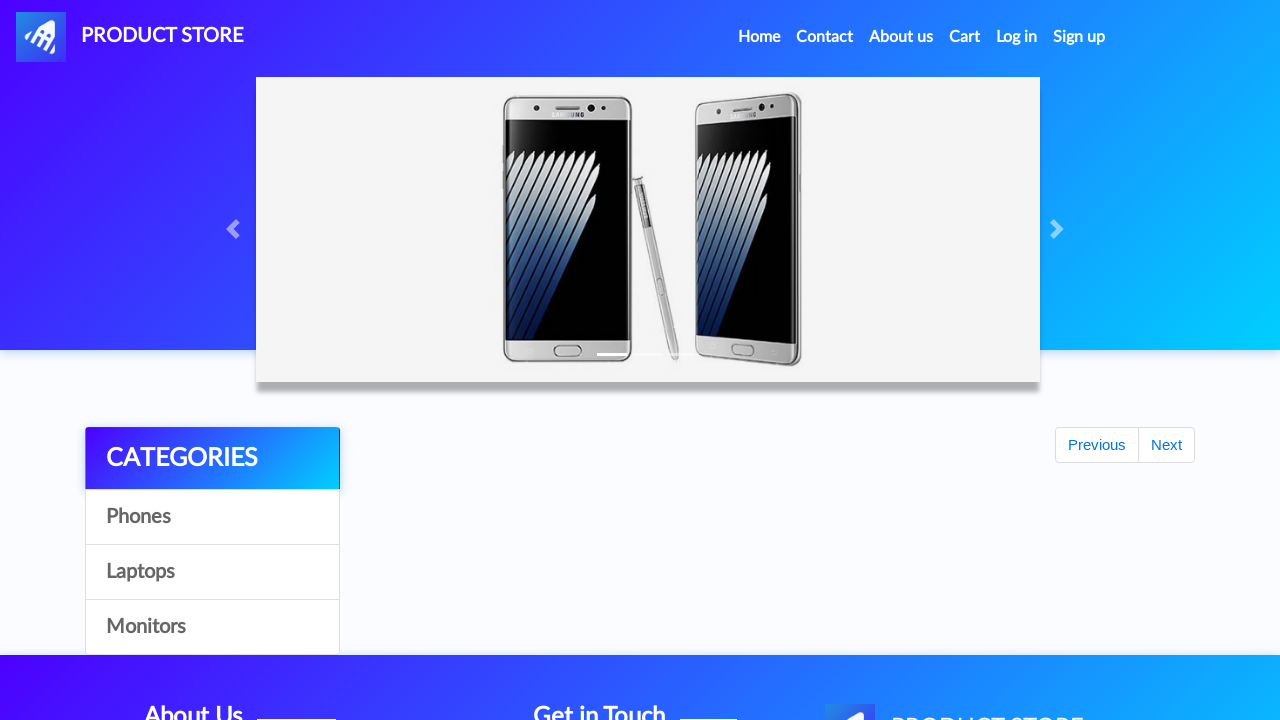

Retrieved page title: 'STORE'
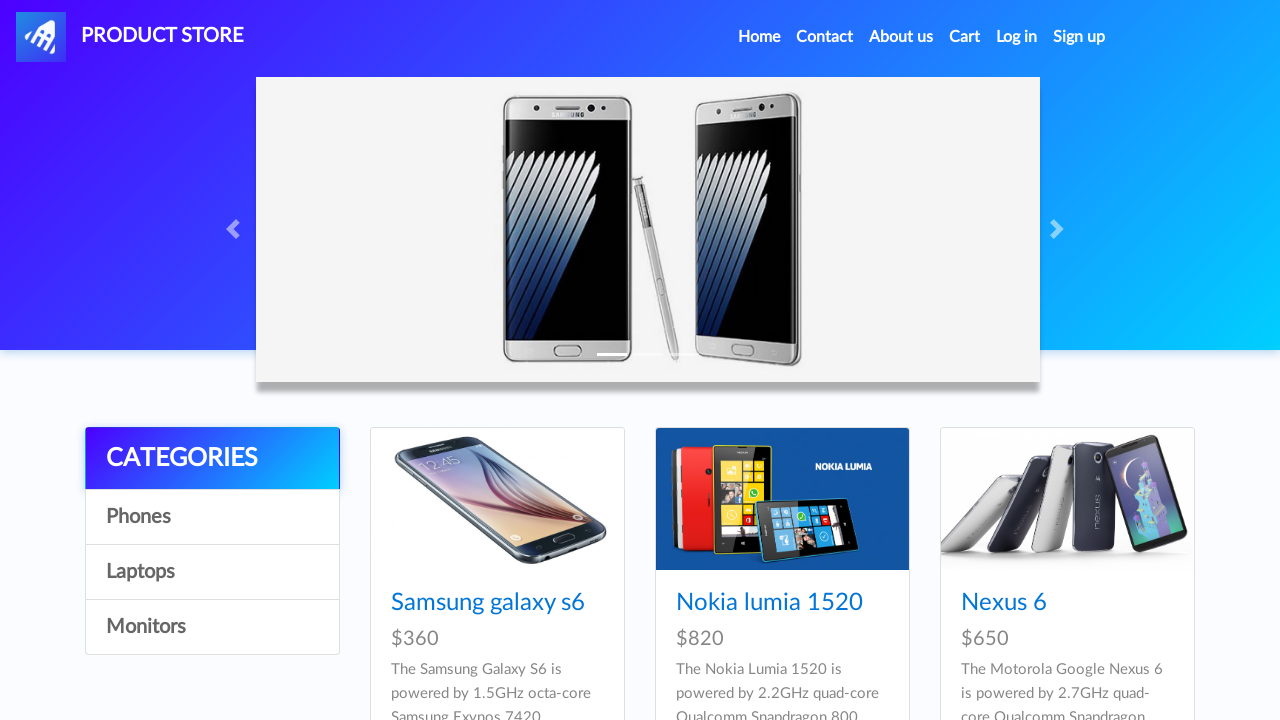

Verified page title contains 'STORE'
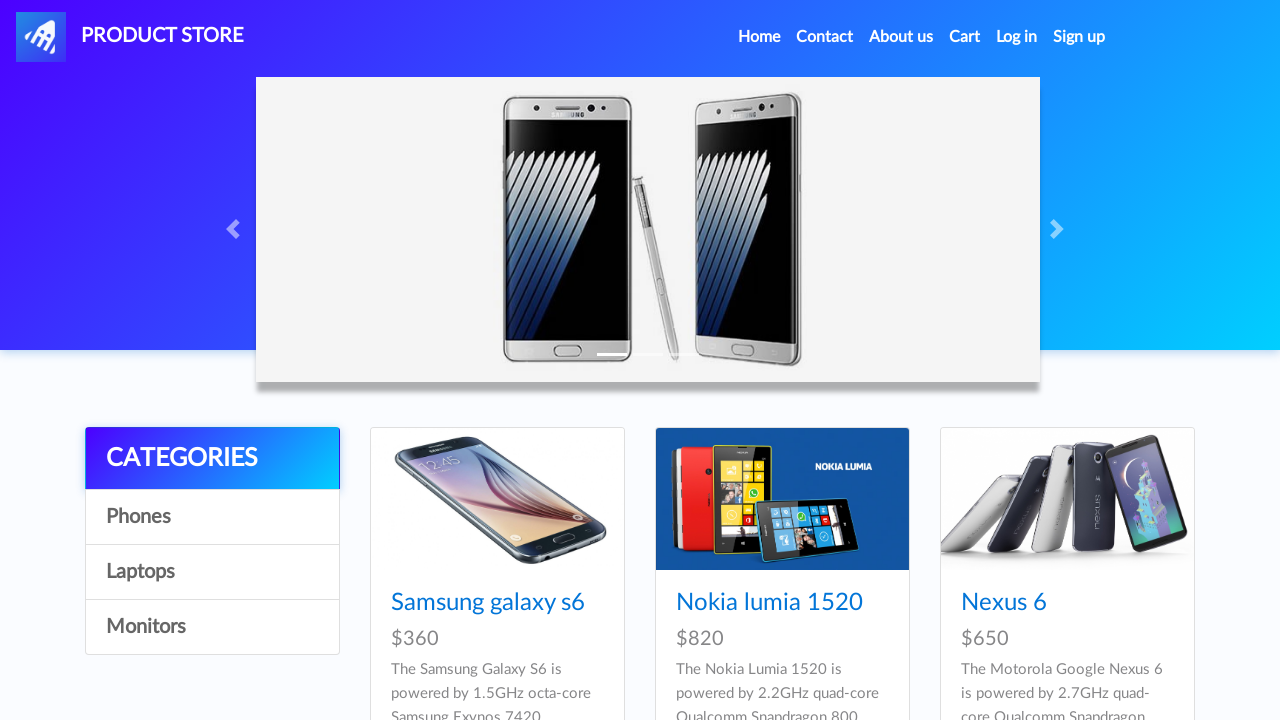

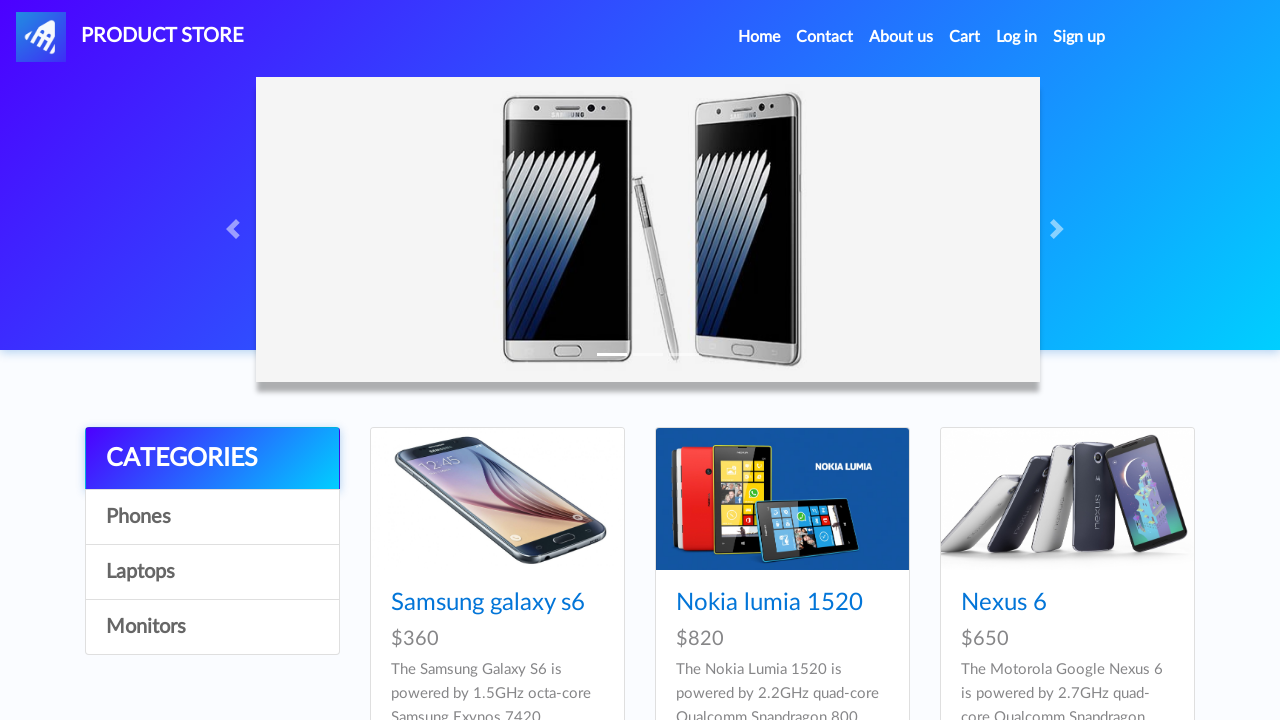